Tests the passenger count increment functionality on SpiceJet's flight booking page by clicking the Passengers dropdown and incrementing the adult passenger count 4 times using the plus button.

Starting URL: https://www.spicejet.com/

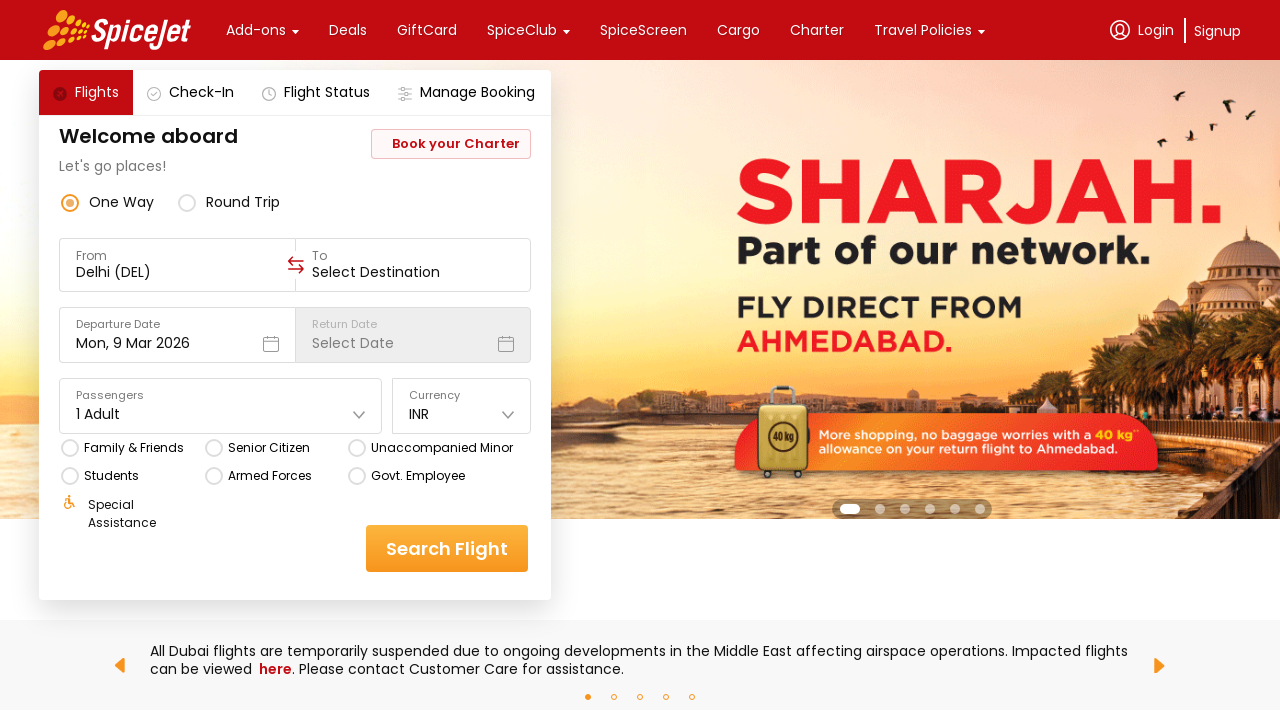

Clicked Passengers dropdown to open passenger selection at (221, 396) on xpath=//div[text()='Passengers']
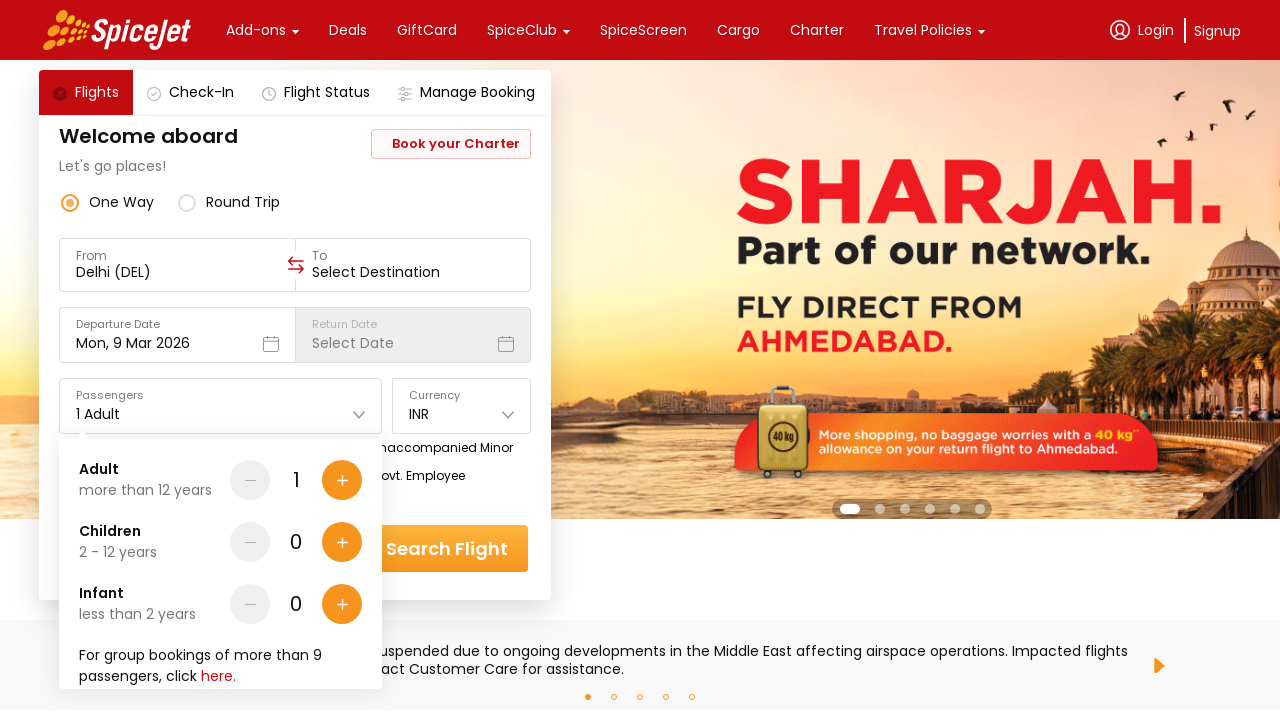

Passenger selection panel appeared with adult increment button visible
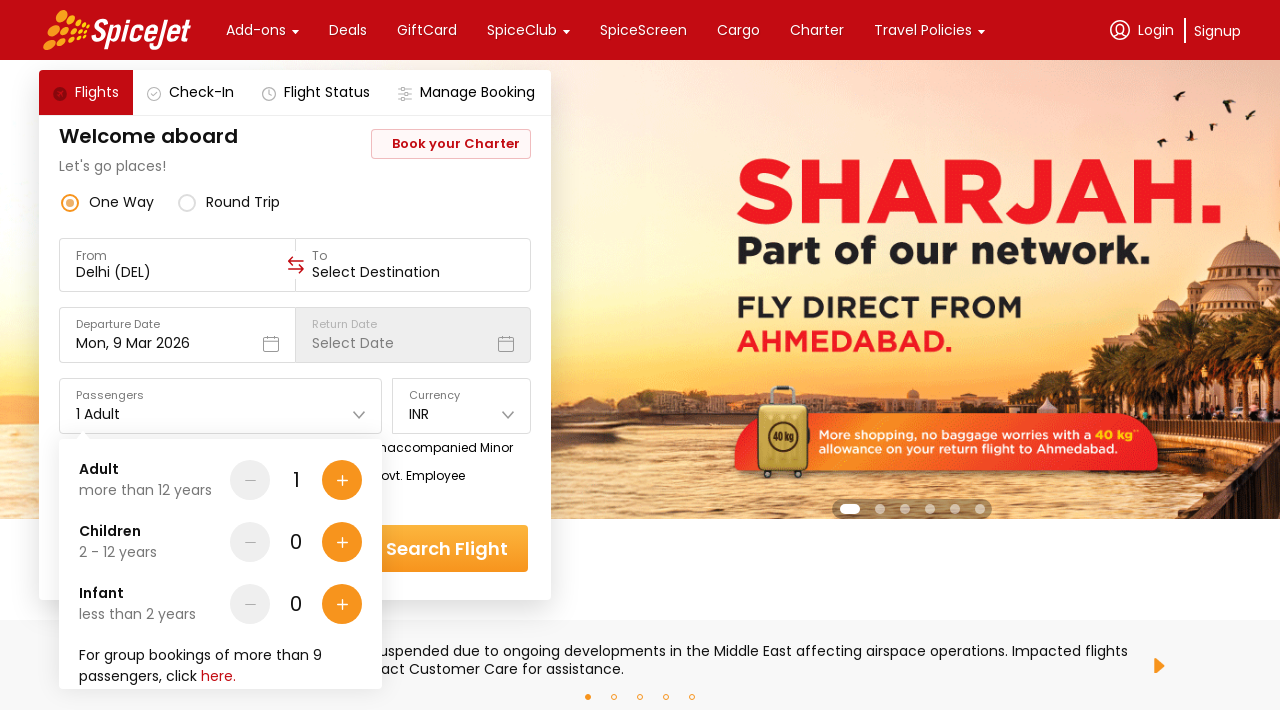

Clicked adult passenger increment button at (342, 480) on [data-testid='Adult-testID-plus-one-cta']
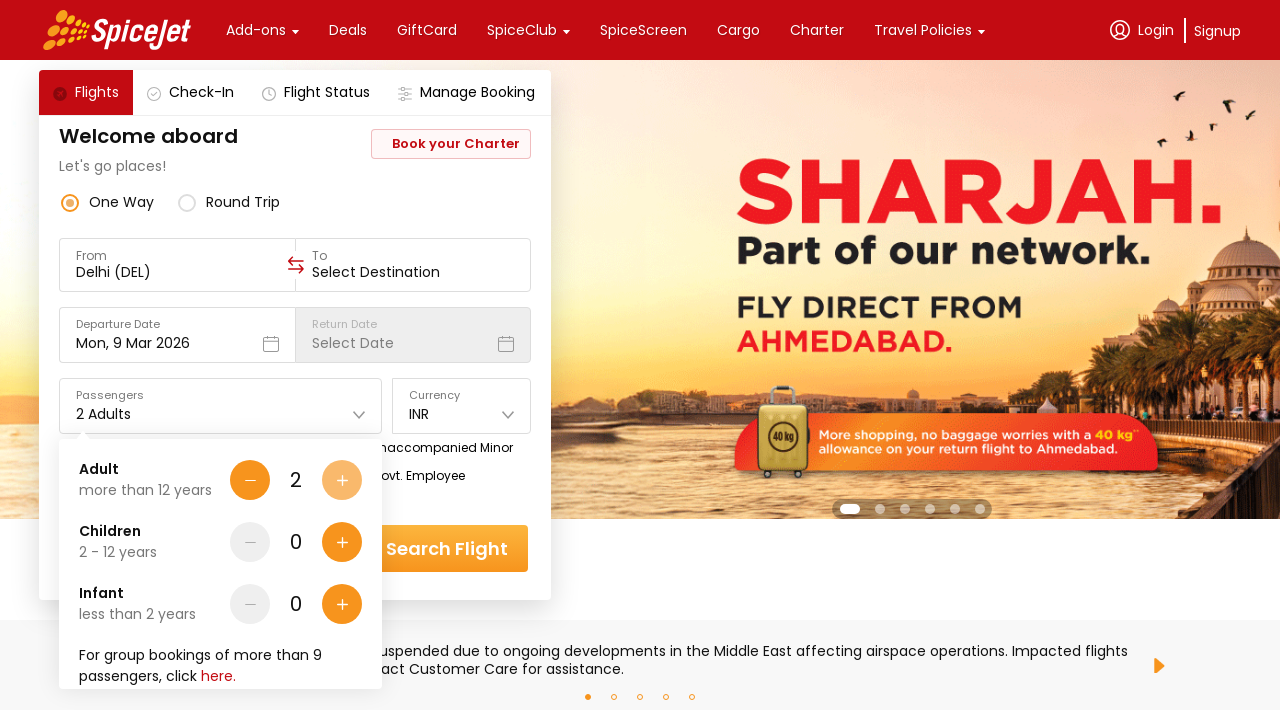

Clicked adult passenger increment button at (342, 480) on [data-testid='Adult-testID-plus-one-cta']
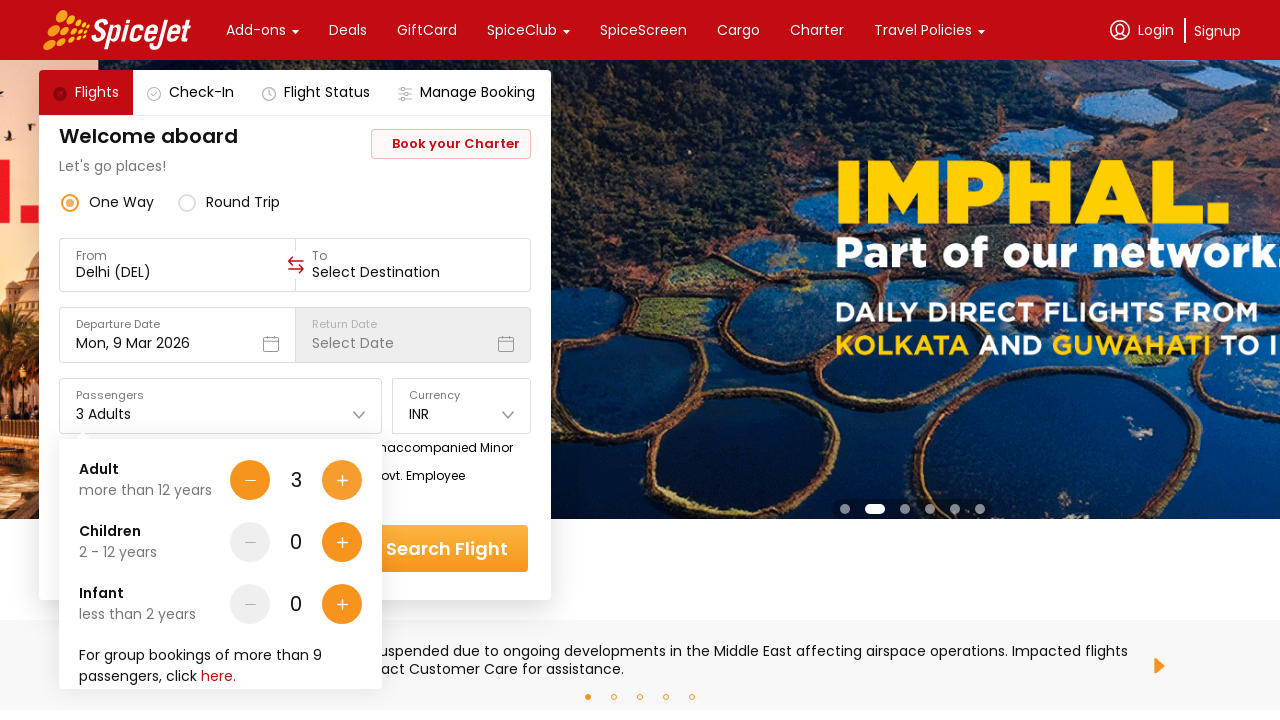

Clicked adult passenger increment button at (342, 480) on [data-testid='Adult-testID-plus-one-cta']
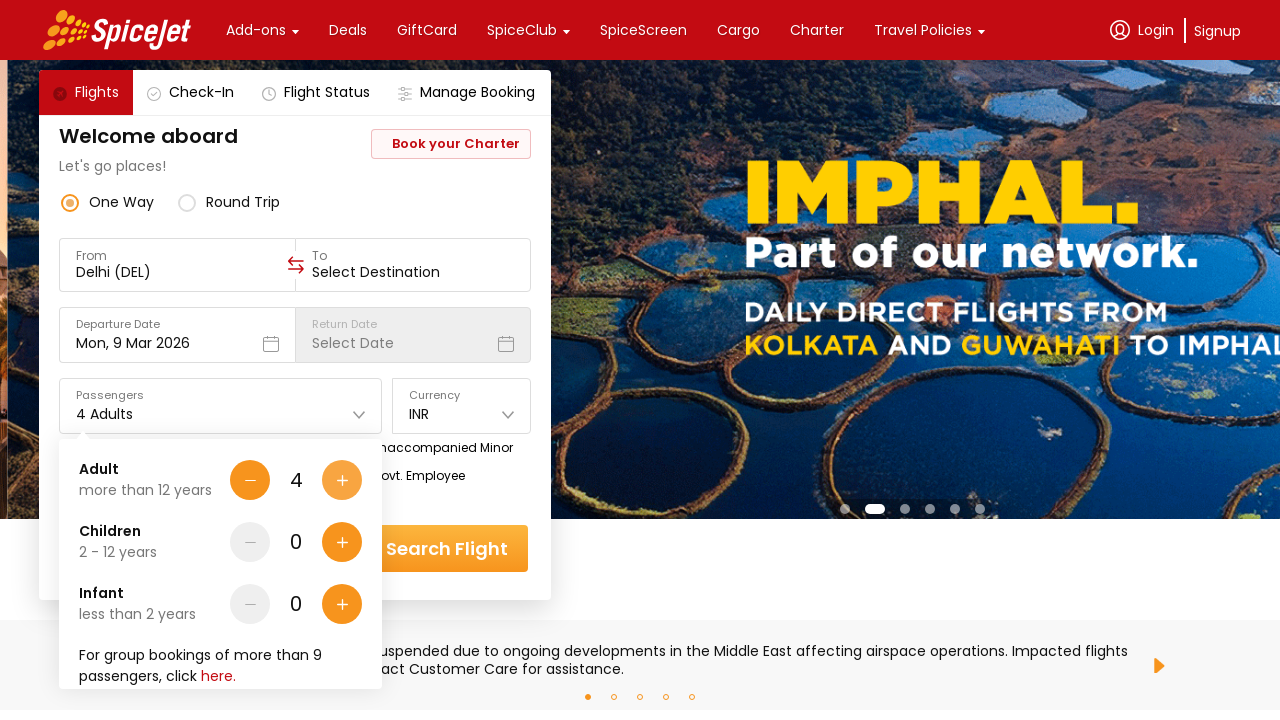

Clicked adult passenger increment button at (342, 480) on [data-testid='Adult-testID-plus-one-cta']
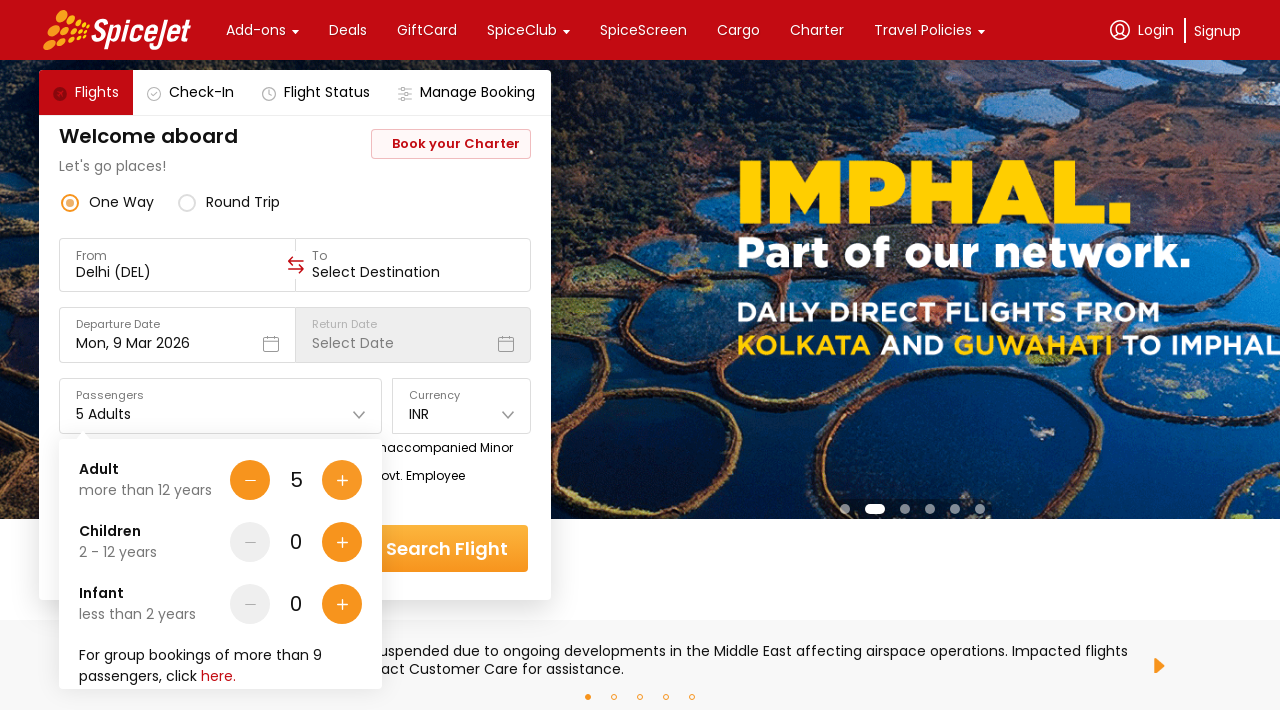

Waited for passenger count to update
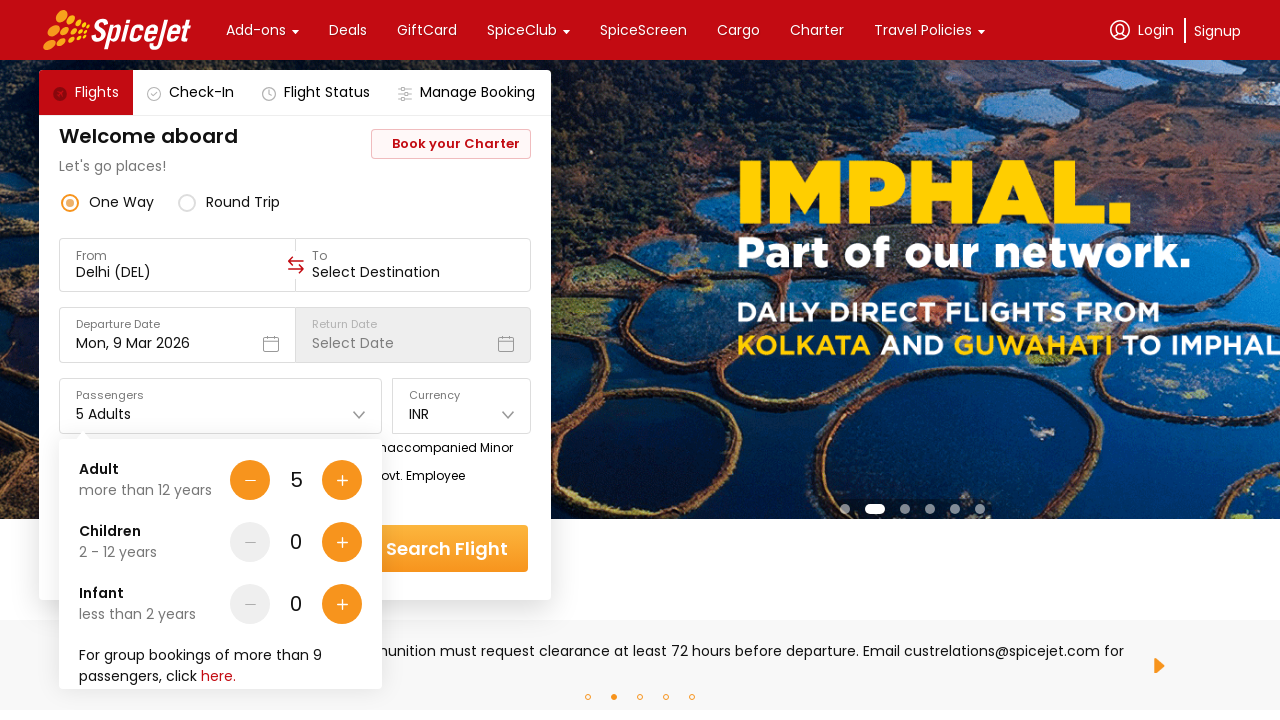

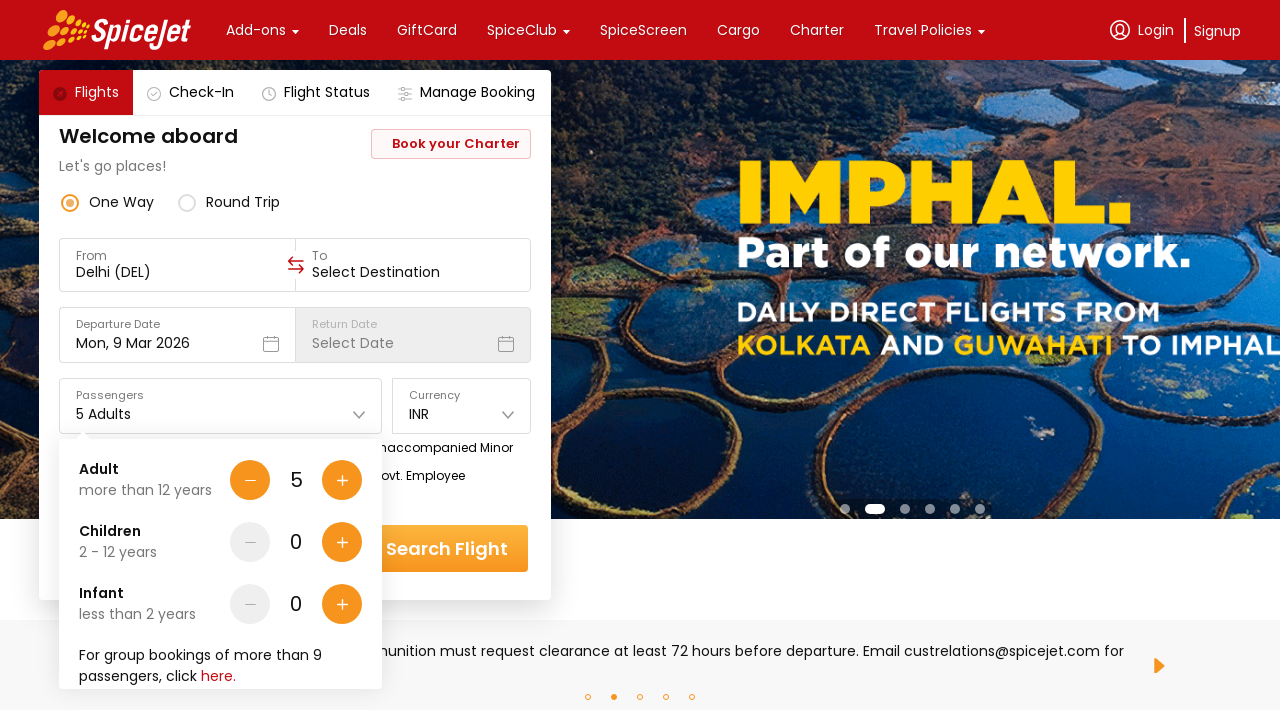